Tests handling of a confirmation alert by clicking the Confirmation Alert button and dismissing the dialog that appears.

Starting URL: https://testautomationpractice.blogspot.com/

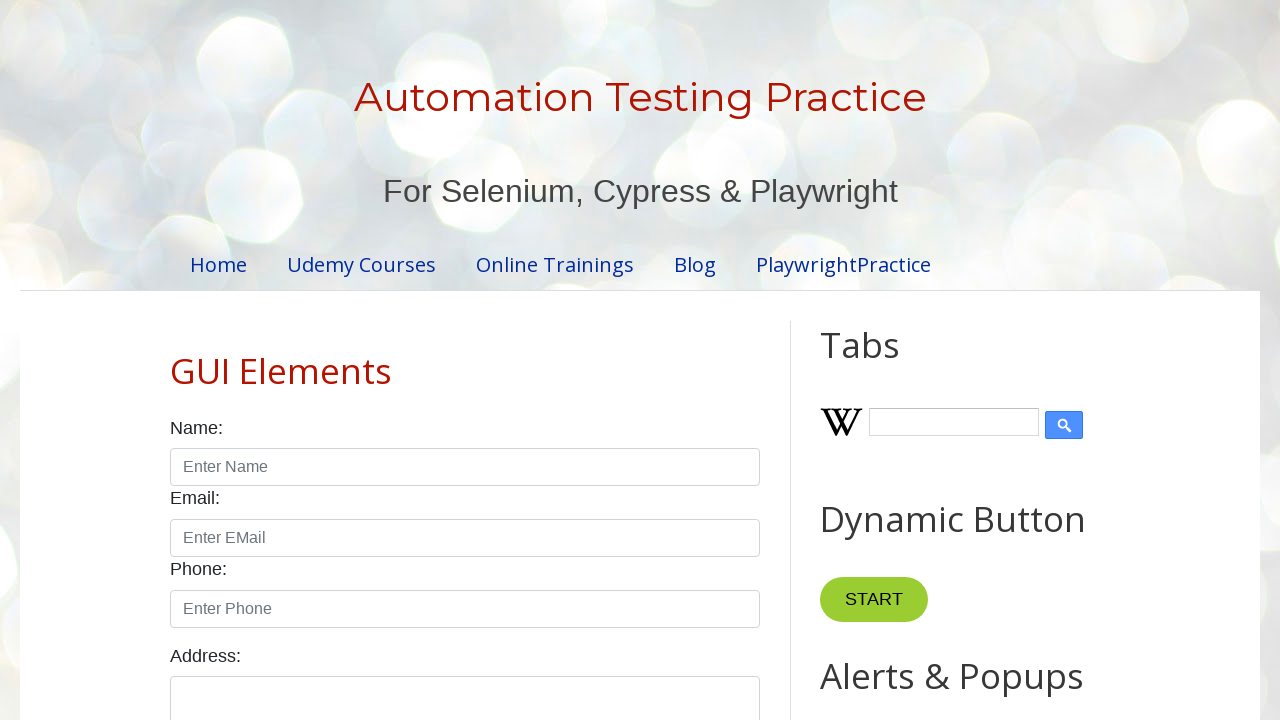

Set up dialog handler to dismiss confirmation alerts
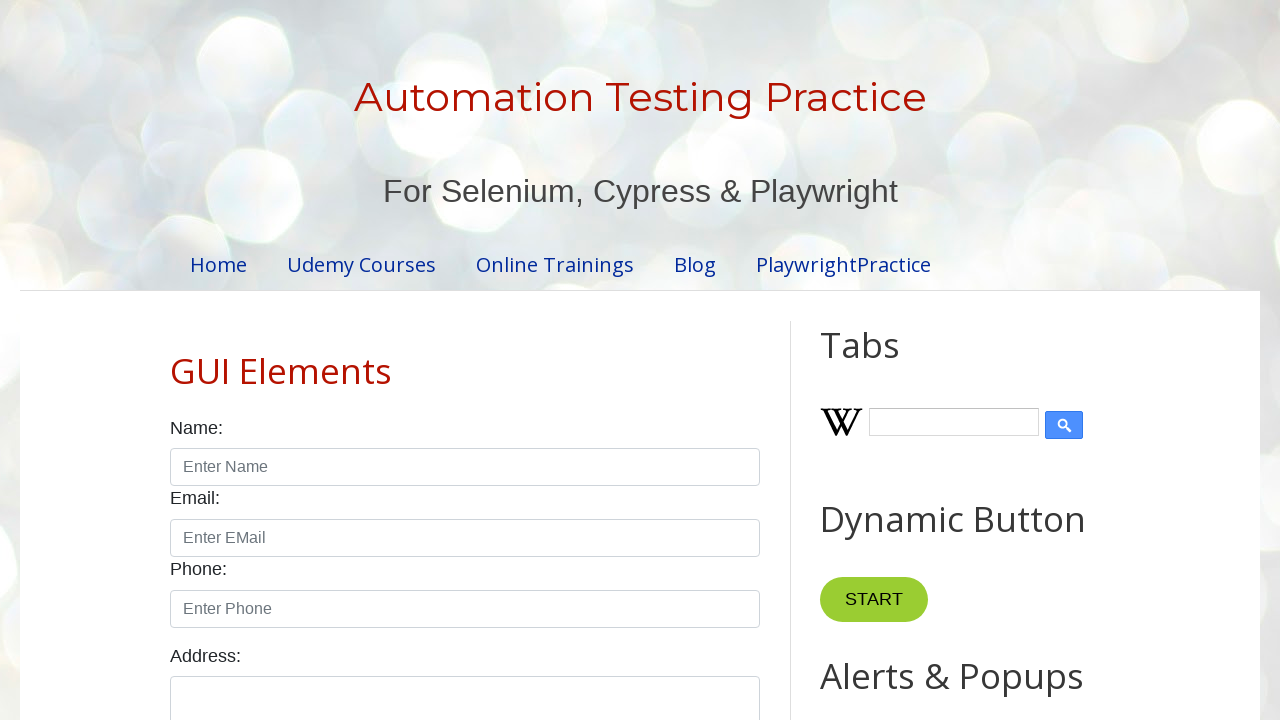

Clicked the Confirmation Alert button at (912, 360) on internal:role=button[name="Confirmation Alert"i]
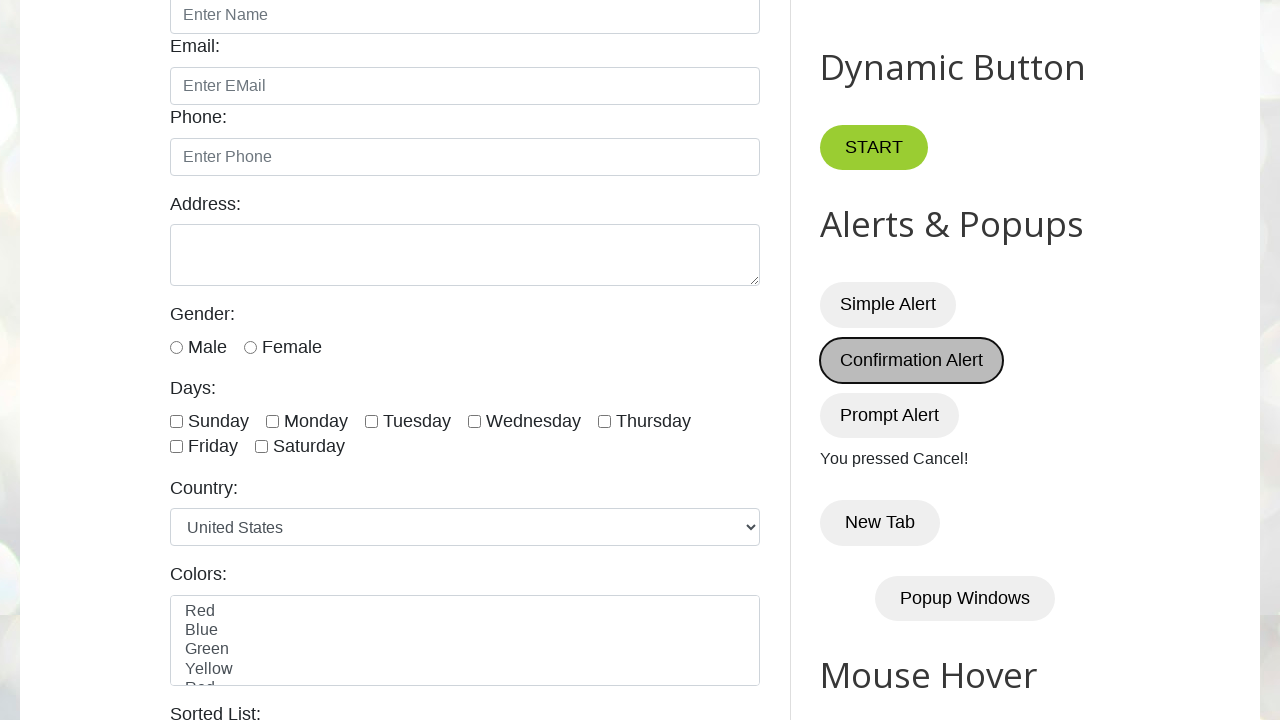

Waited 500ms for dialog to be handled
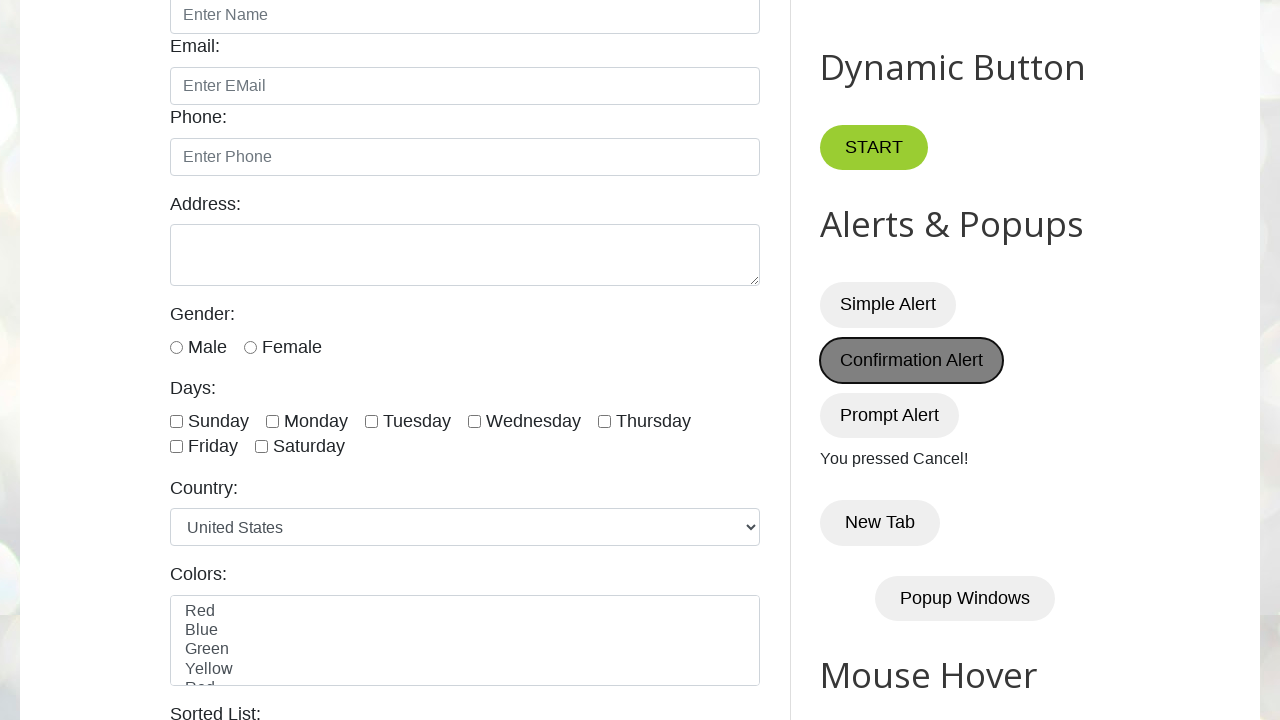

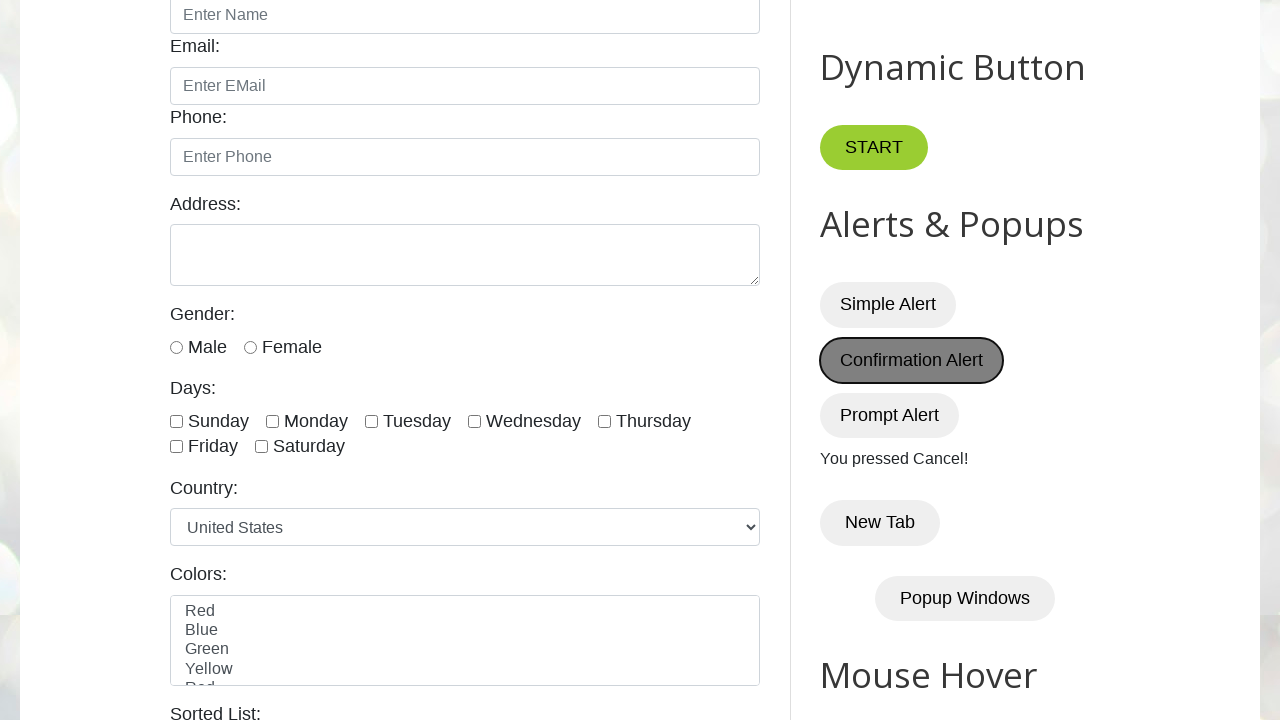